Navigates to the ParaBank homepage and clicks the About link in the header navigation to verify navigation works correctly.

Starting URL: https://parabank.parasoft.com/parabank/index.htm

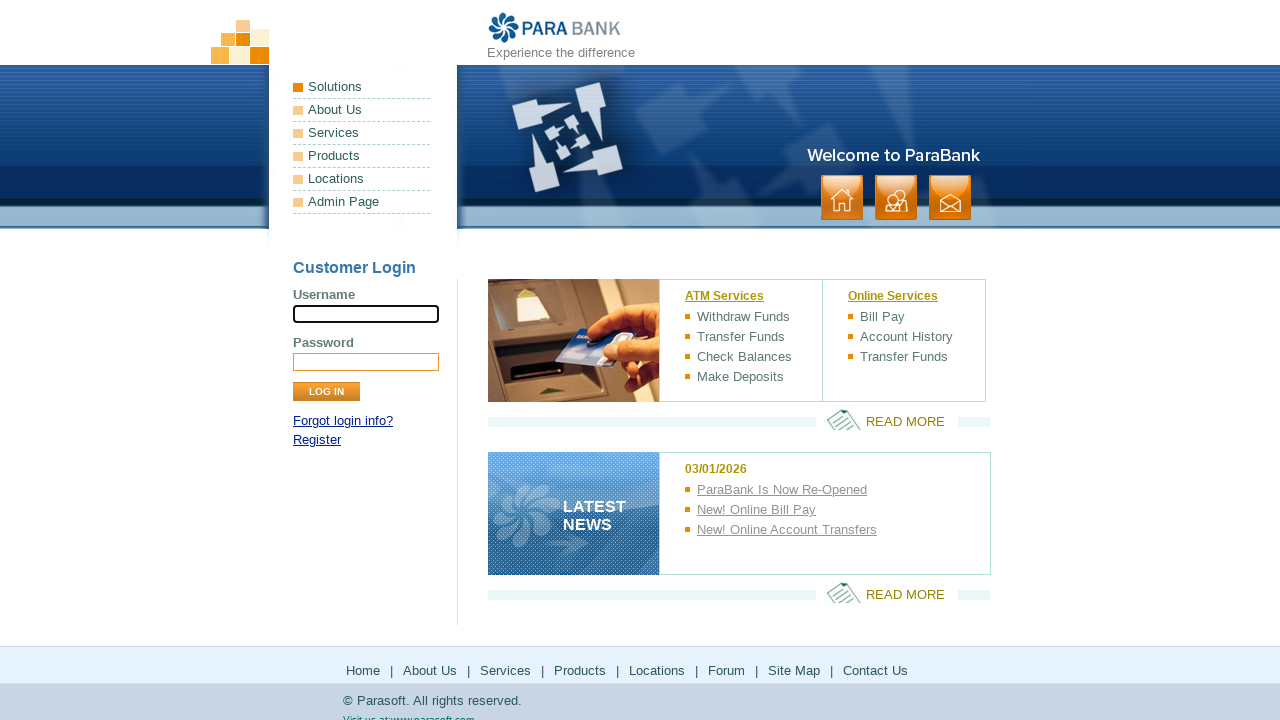

Navigated to ParaBank homepage
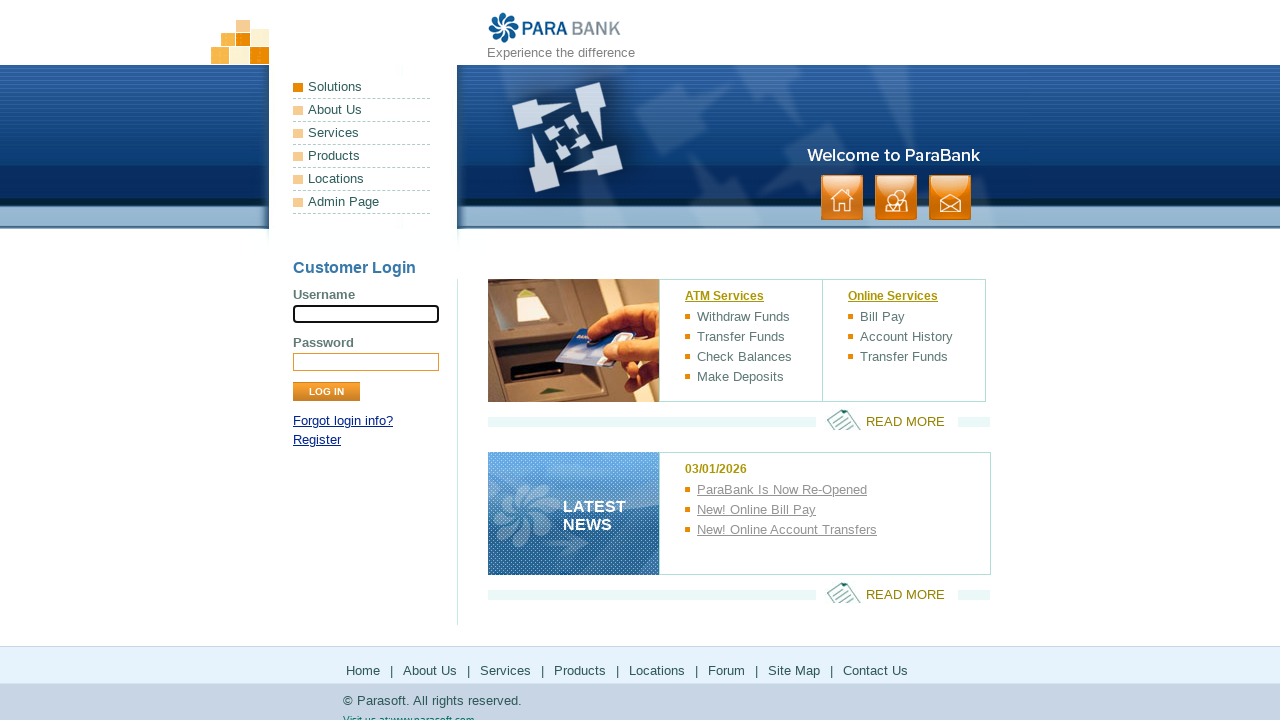

Clicked About link in header navigation at (362, 110) on xpath=//*[@id='headerPanel']/ul[1]/li[2]/a
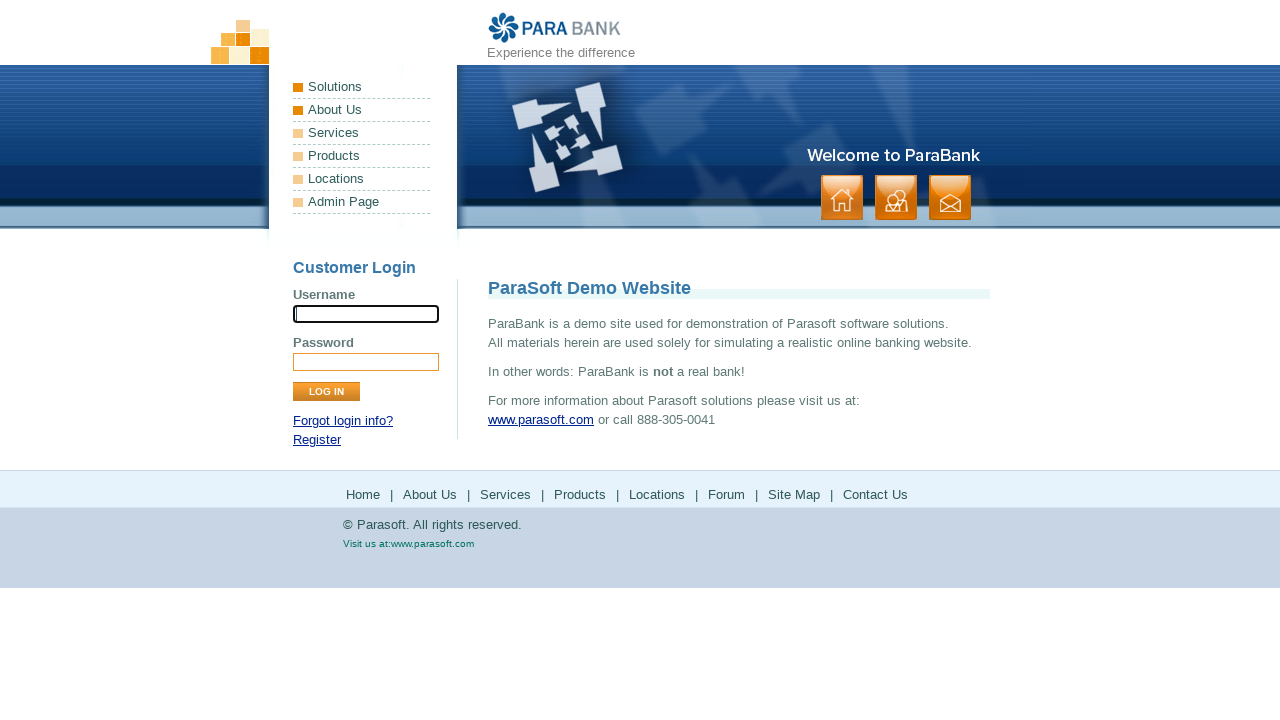

Page load completed
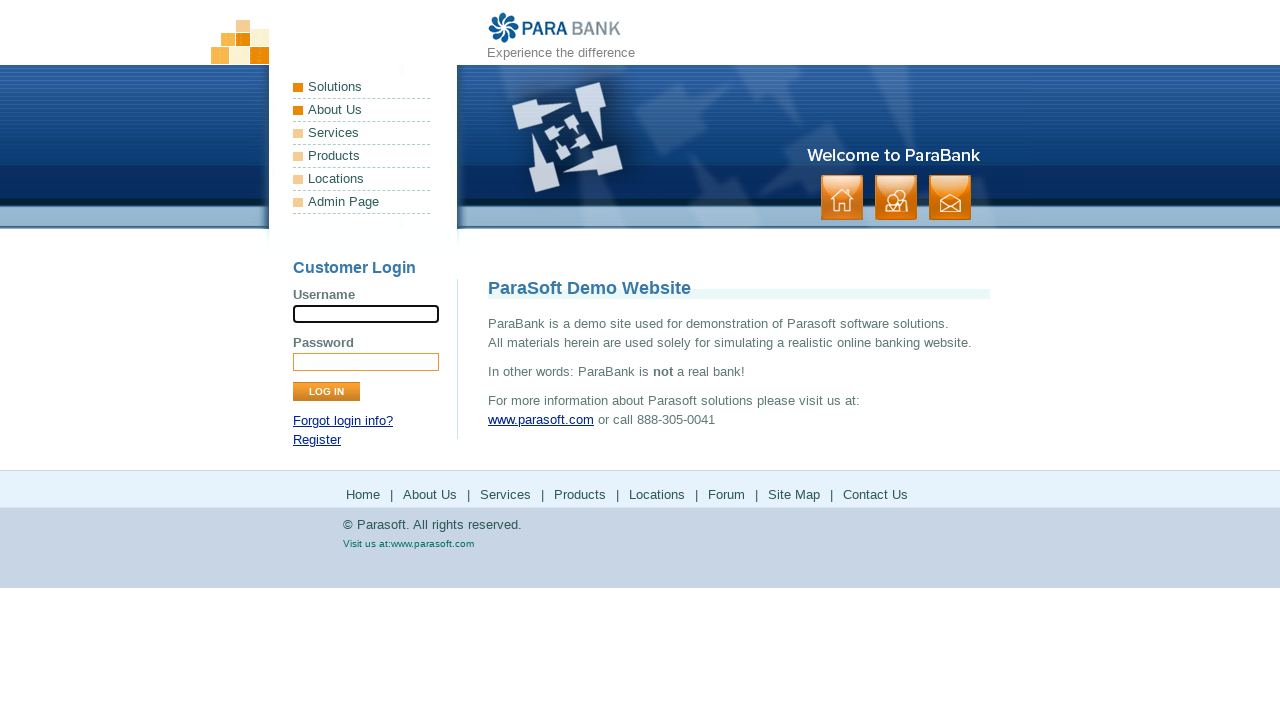

Verified navigation to About page
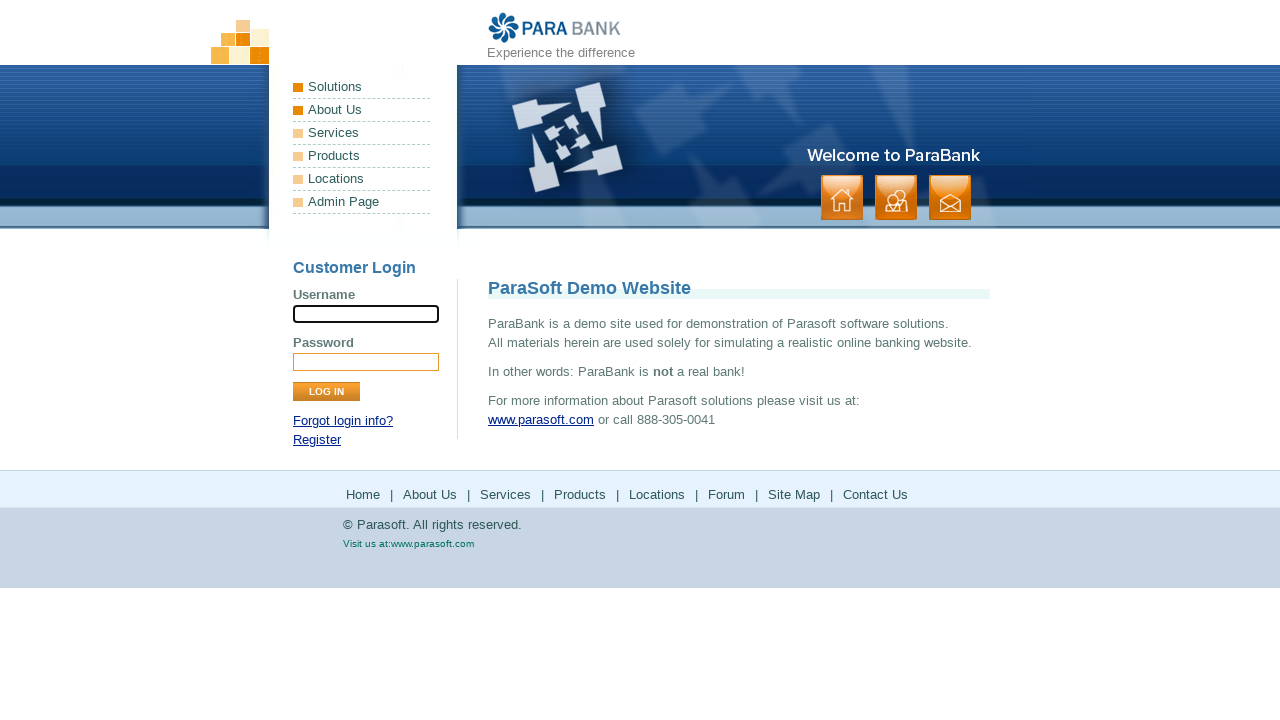

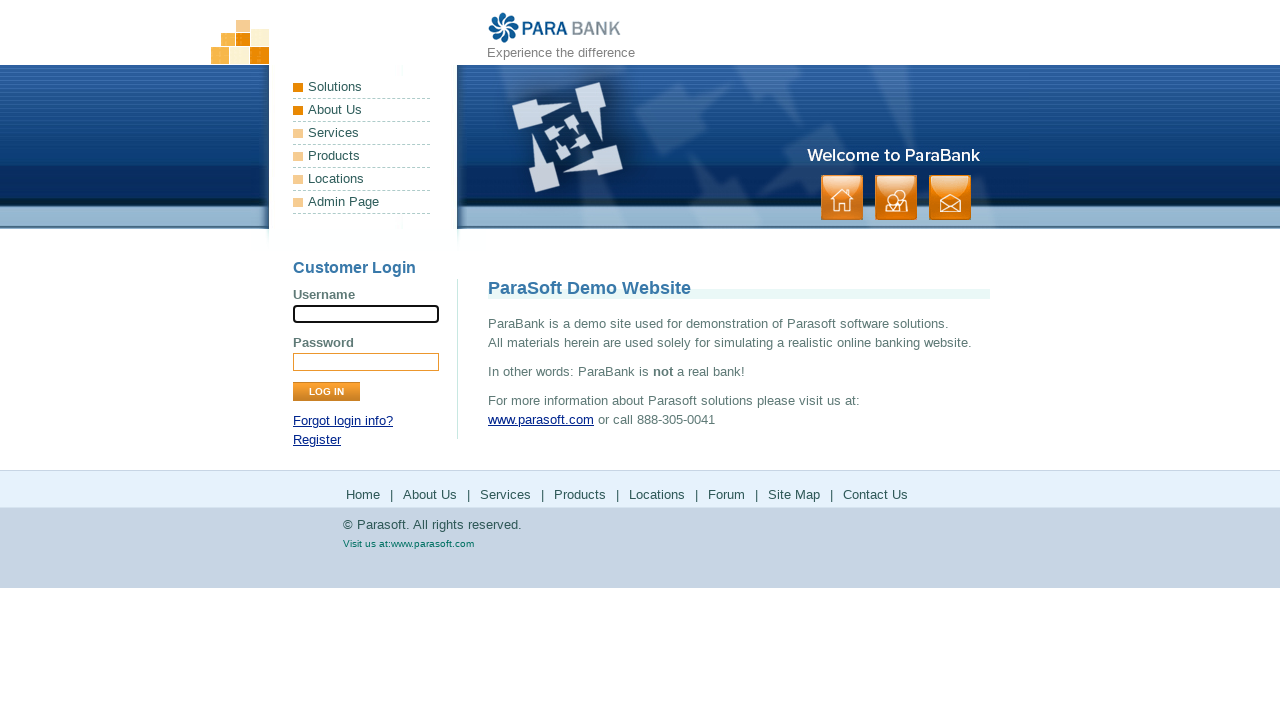